Tests dropdown selection functionality by selecting options using different methods (index, visible text, and value) from an old style select menu

Starting URL: https://demoqa.com/select-menu

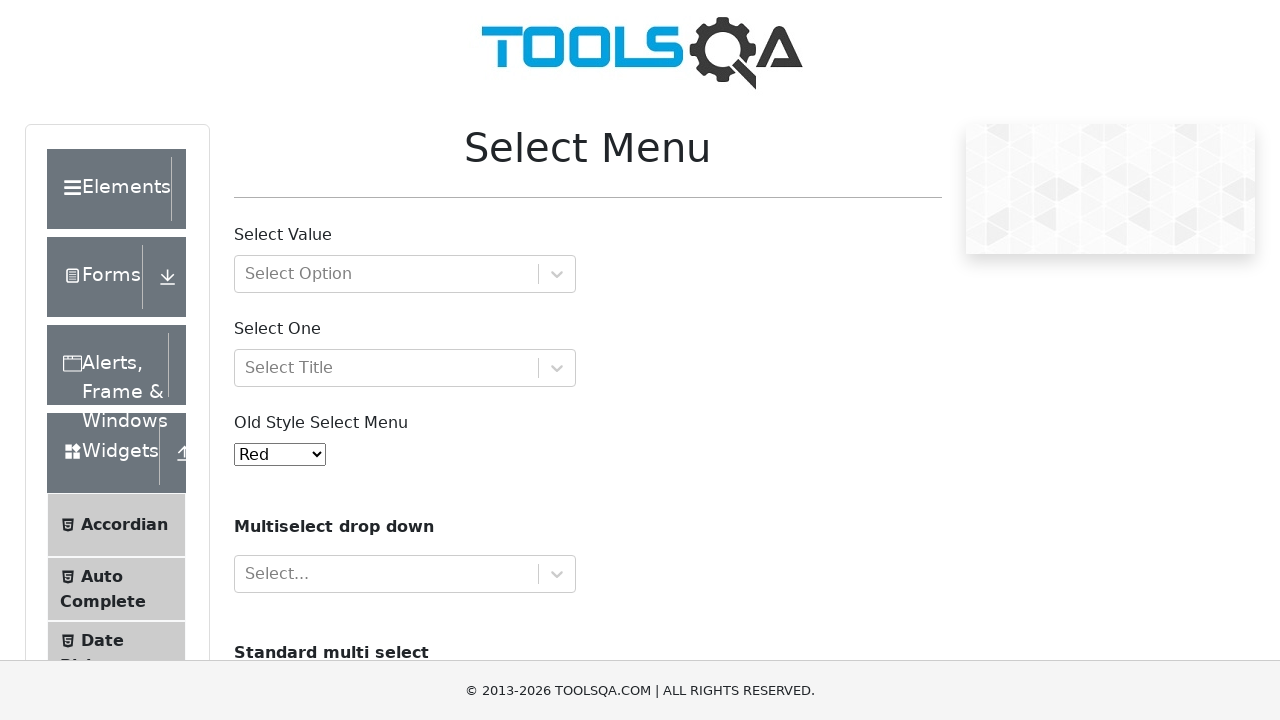

Located the old style select menu element
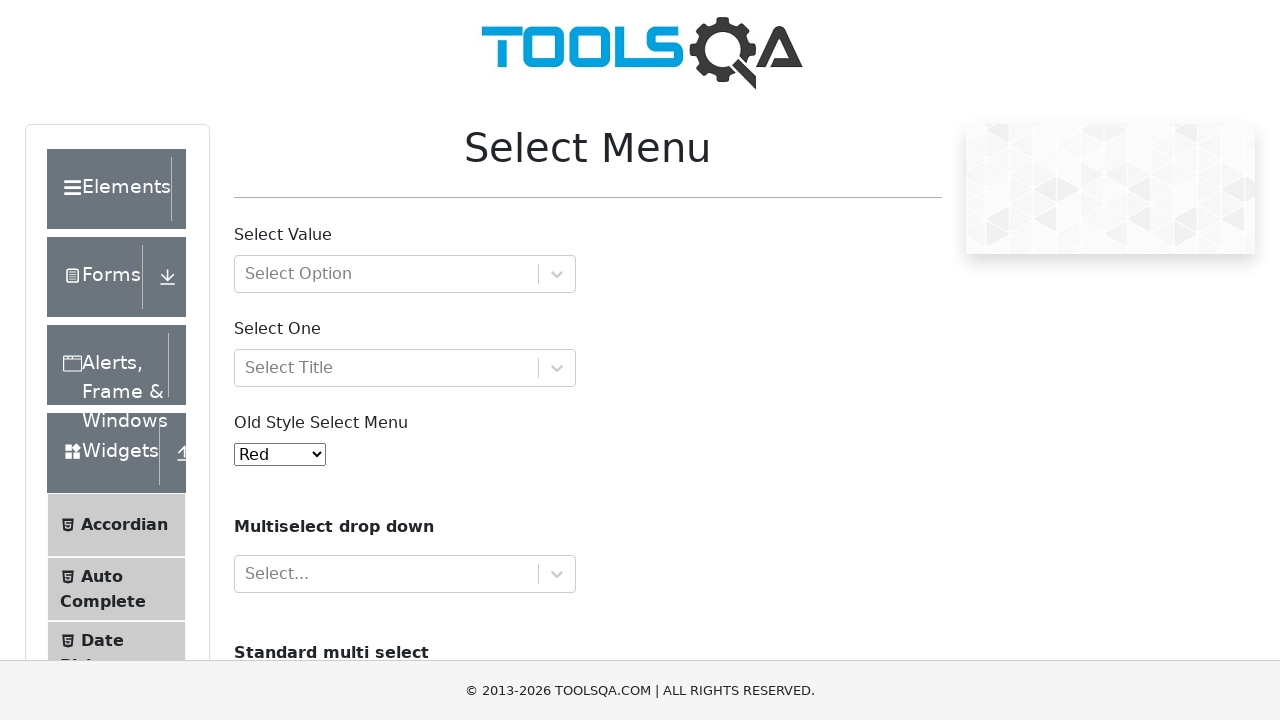

Selected 'Purple' option using index 4 on #oldSelectMenu
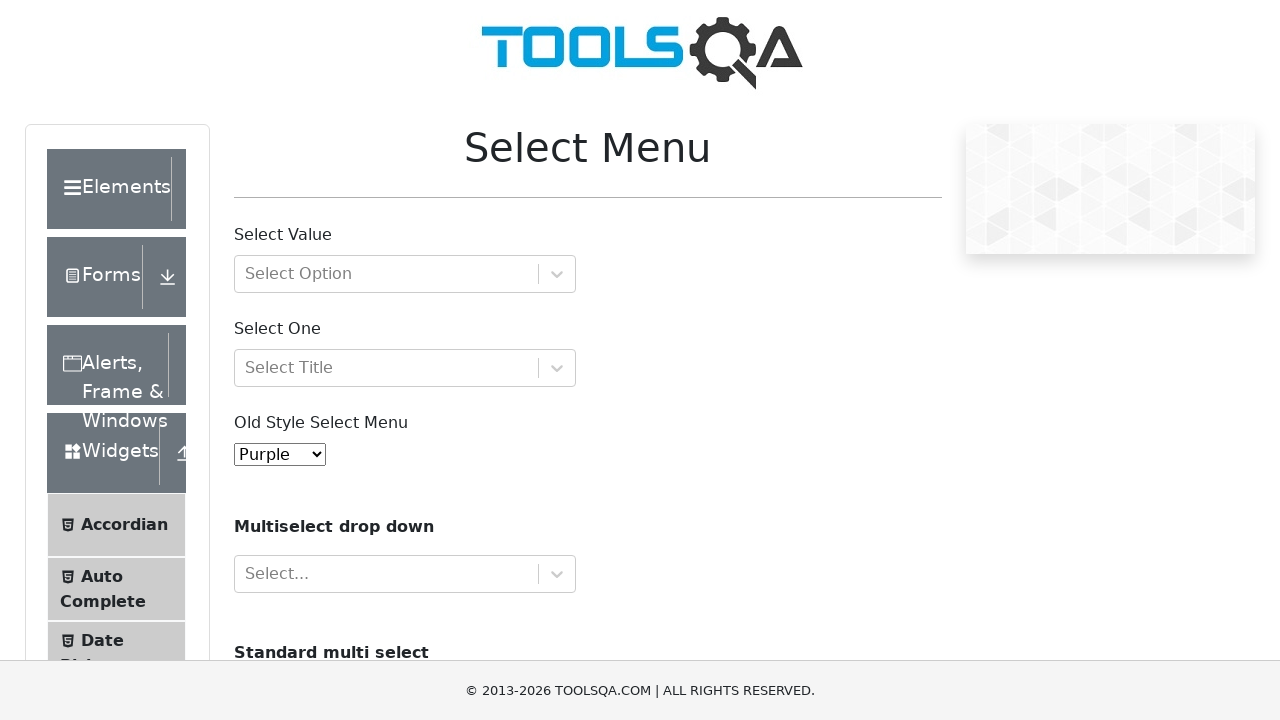

Waited 2 seconds after selecting Purple
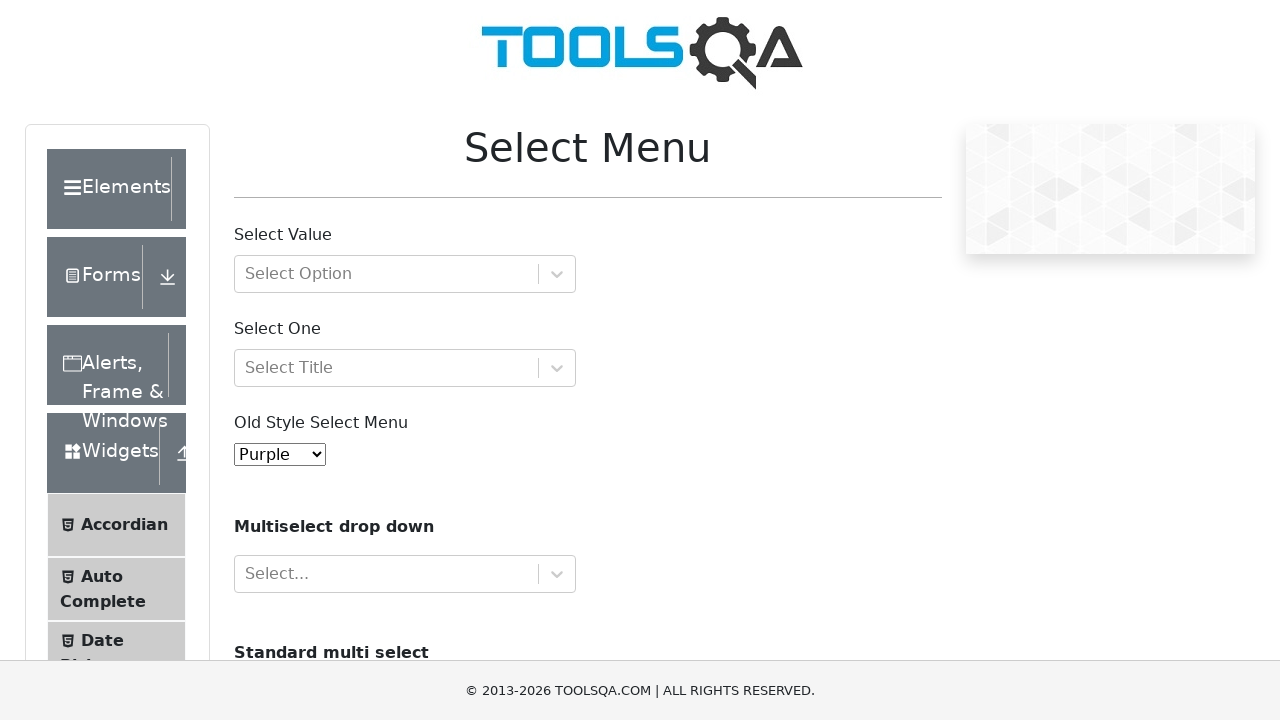

Selected 'Magenta' option using visible text label on #oldSelectMenu
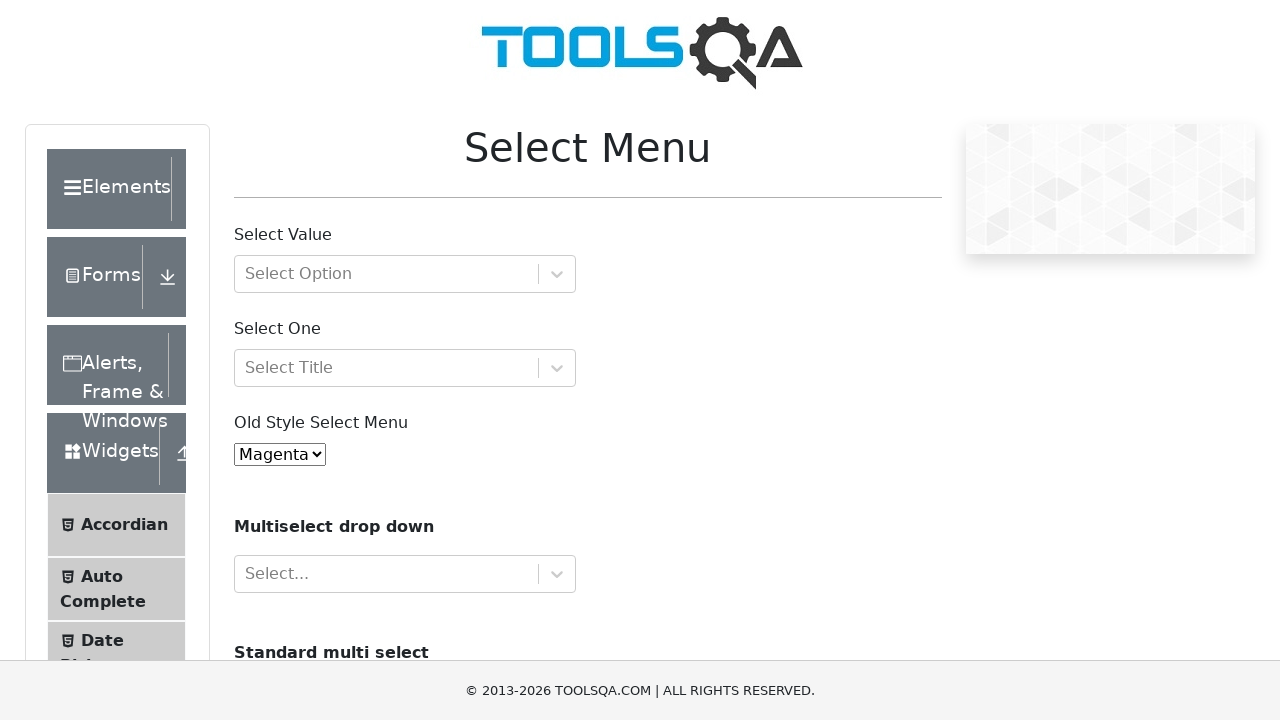

Waited 2 seconds after selecting Magenta
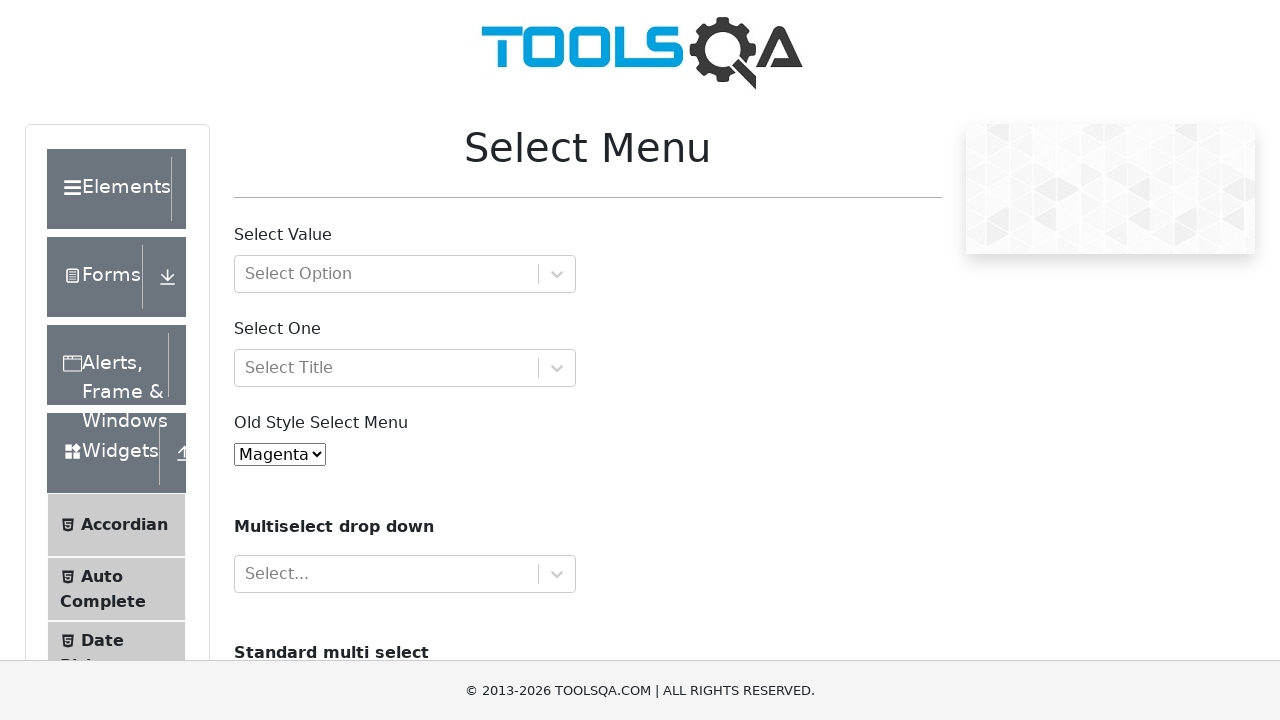

Selected 'White' option using value attribute '6' on #oldSelectMenu
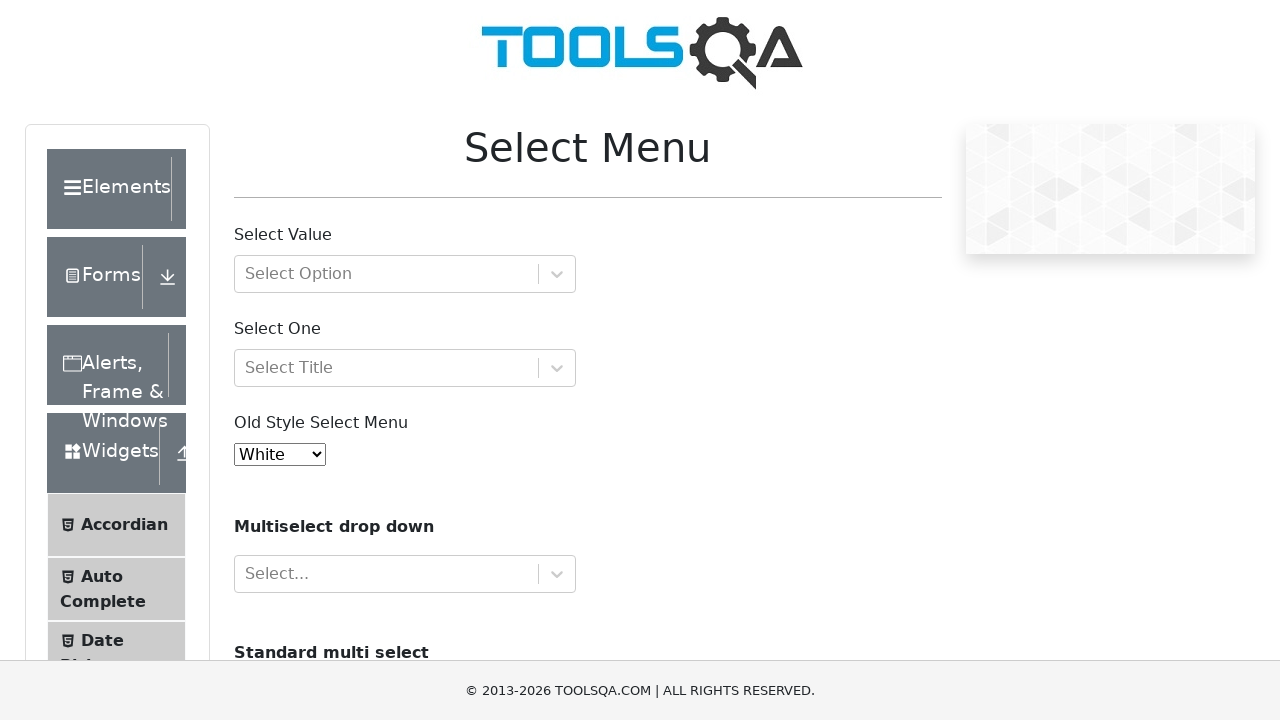

Waited 2 seconds after selecting White
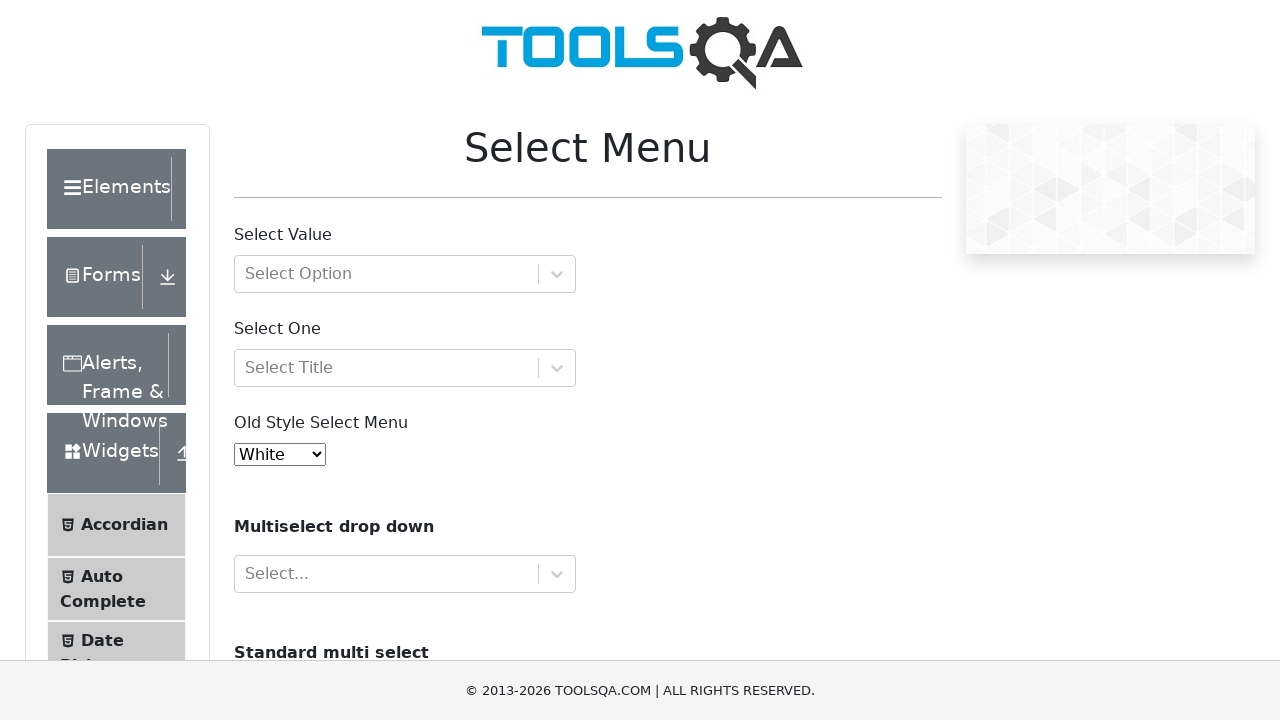

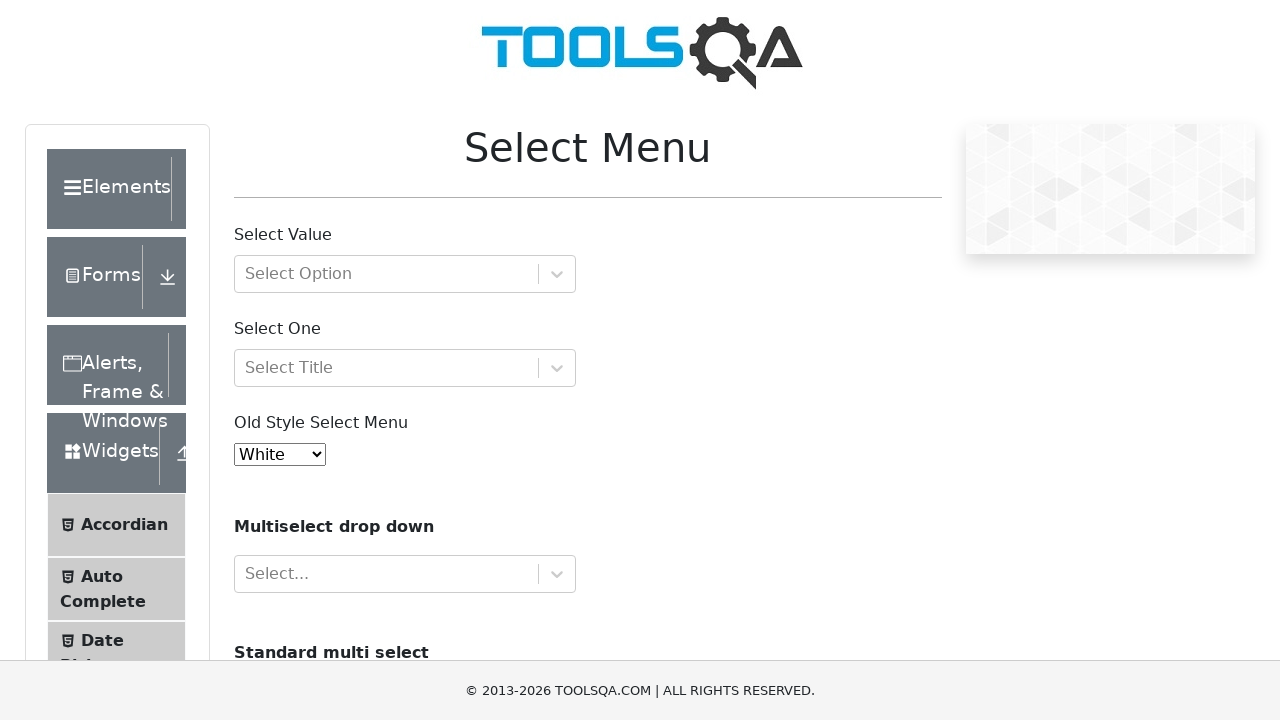